Tests alert and confirmation dialog handling by triggering alerts with a name input and accepting/dismissing them

Starting URL: https://rahulshettyacademy.com/AutomationPractice/

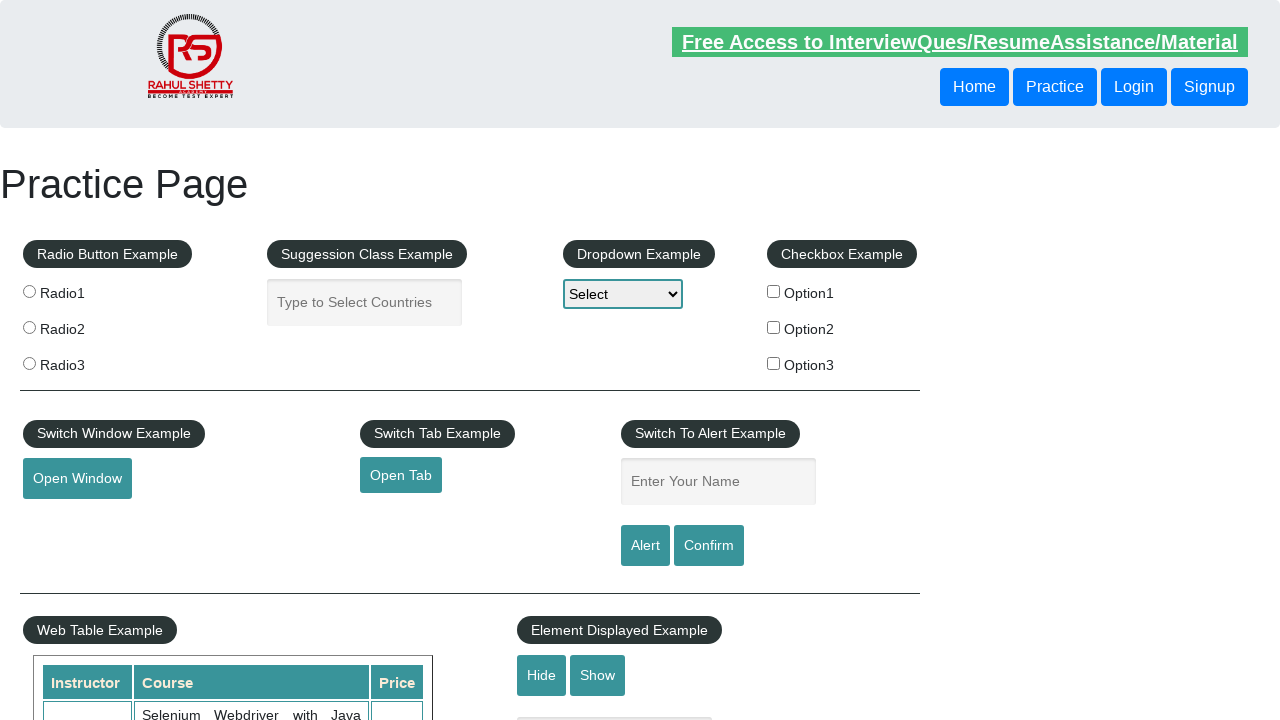

Filled name field with 'Manna' for alert test on #name
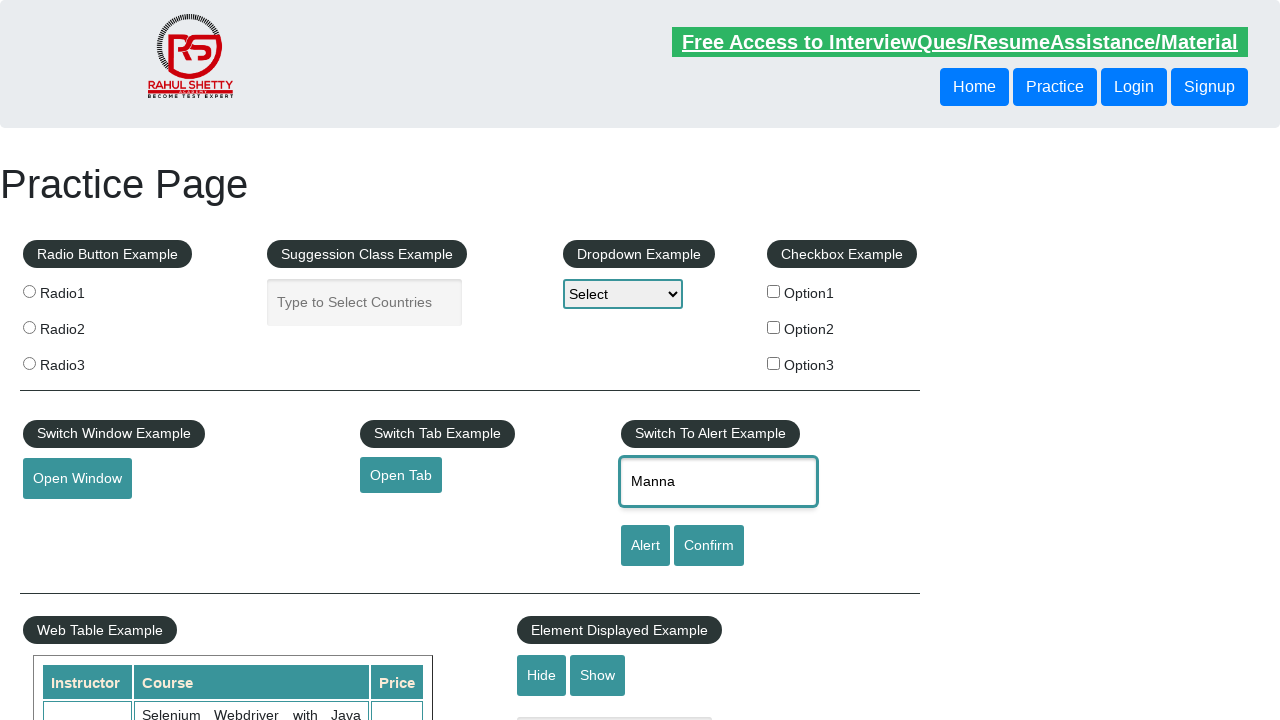

Set up dialog handler to accept alerts
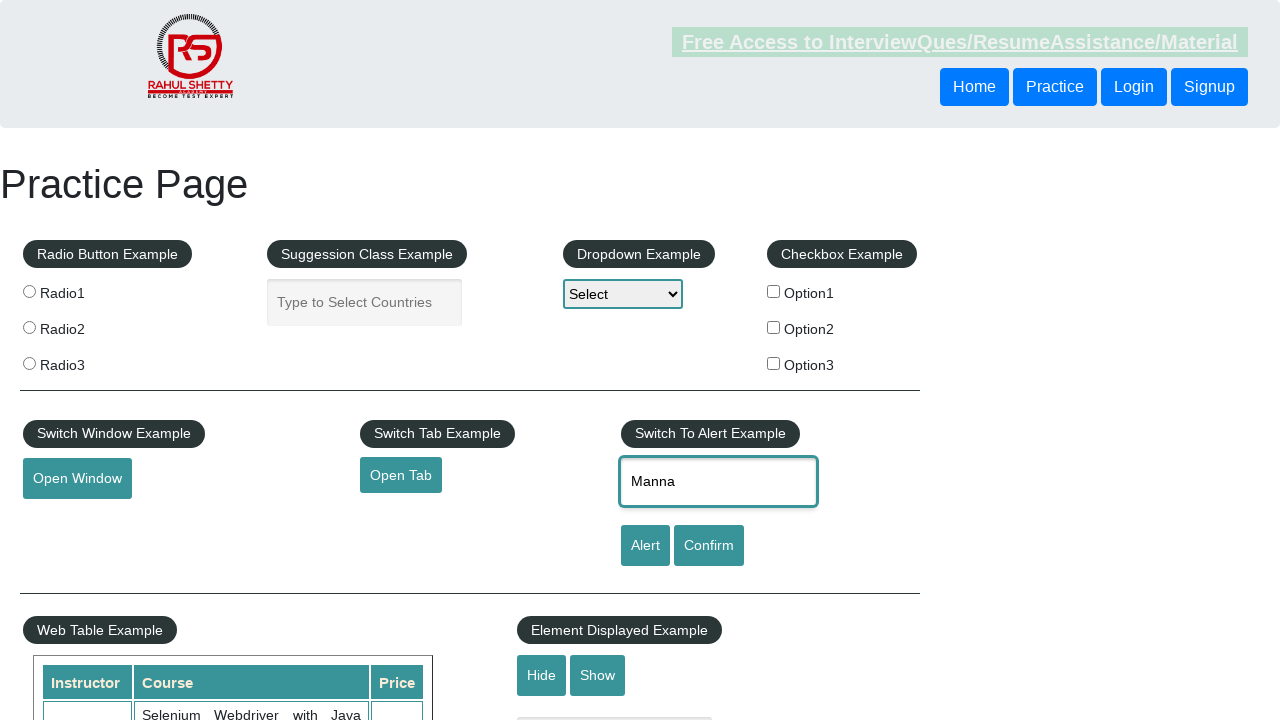

Clicked alert button and accepted the alert dialog at (645, 546) on [id='alertbtn']
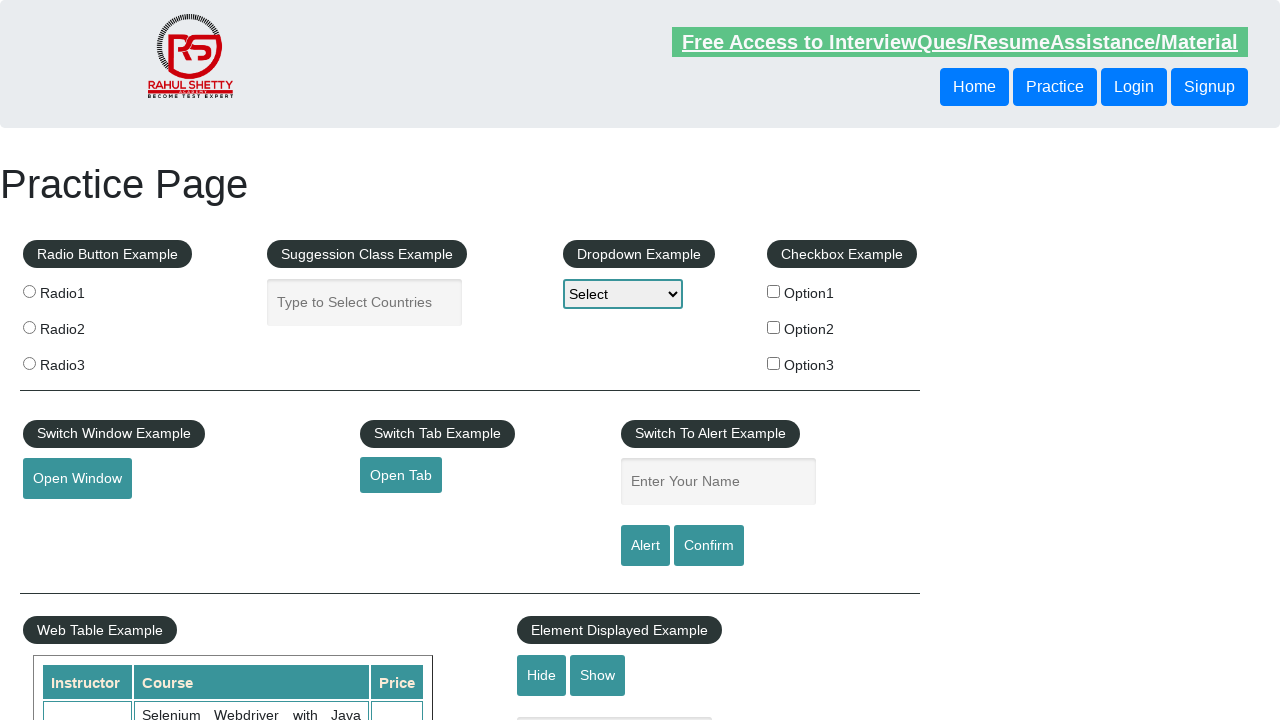

Filled name field with 'Manna' for confirmation test on #name
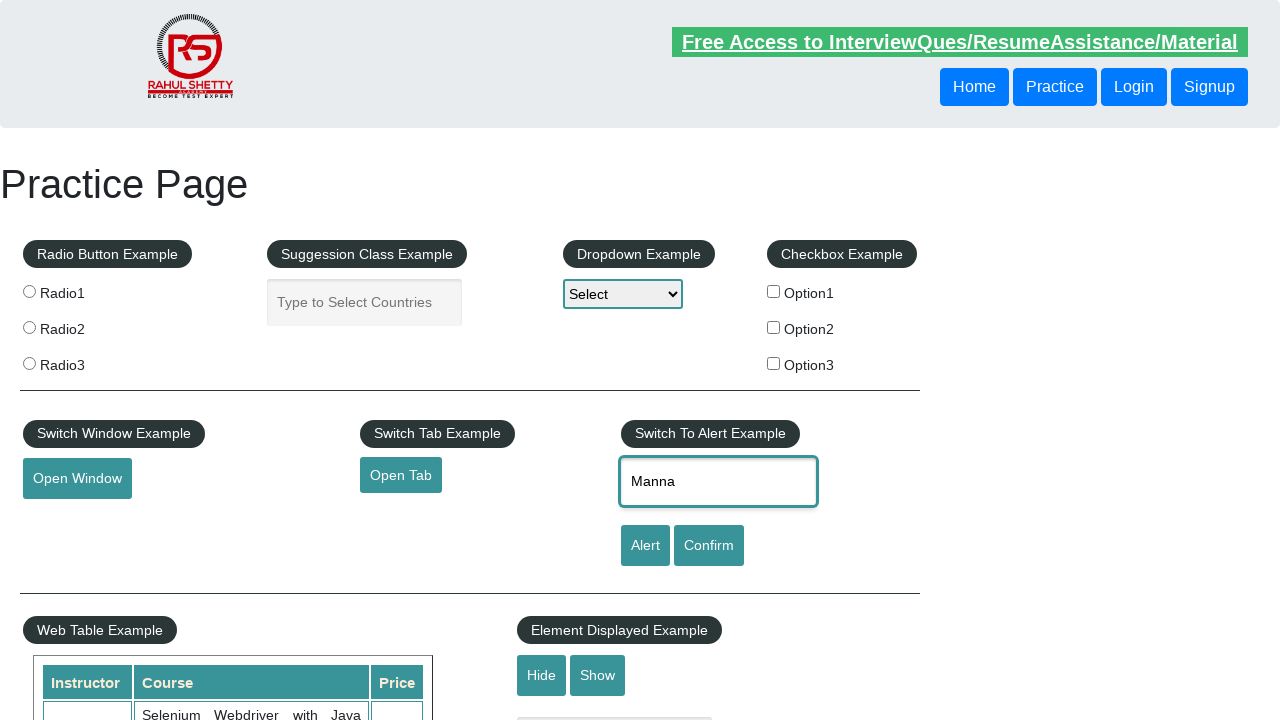

Set up dialog handler to dismiss confirmations
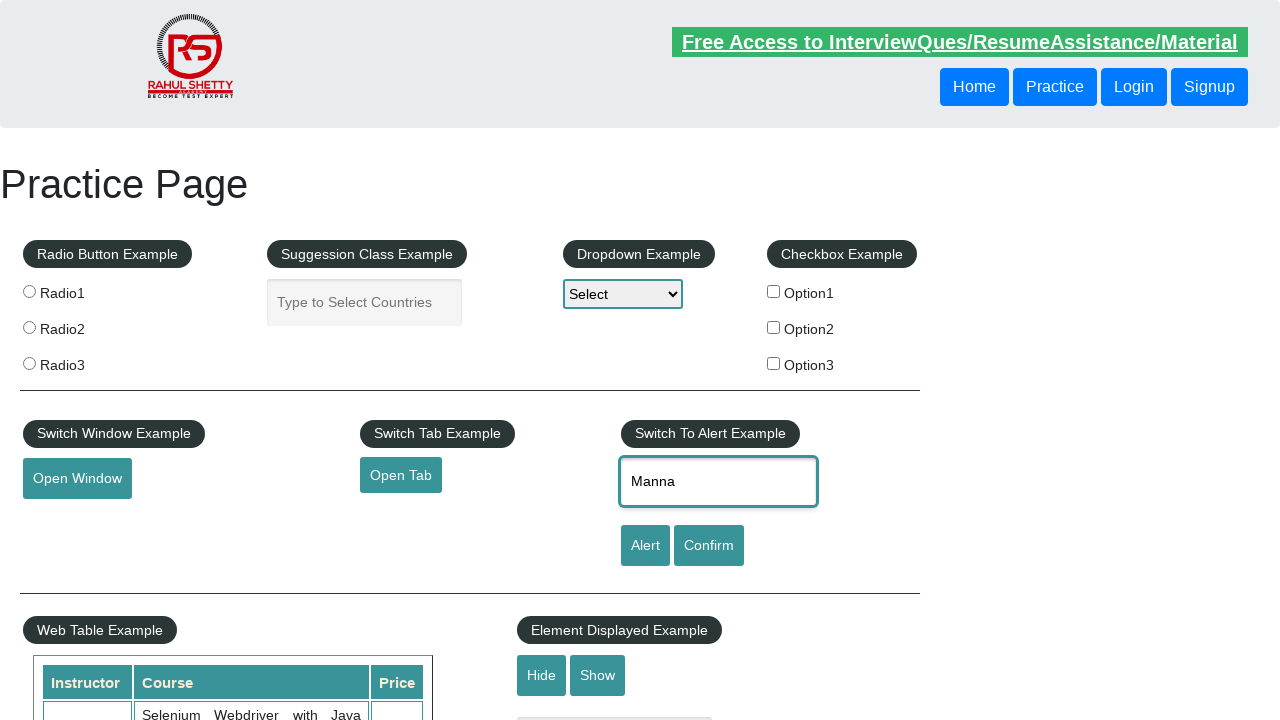

Clicked confirm button and dismissed the confirmation dialog at (709, 546) on [id='confirmbtn']
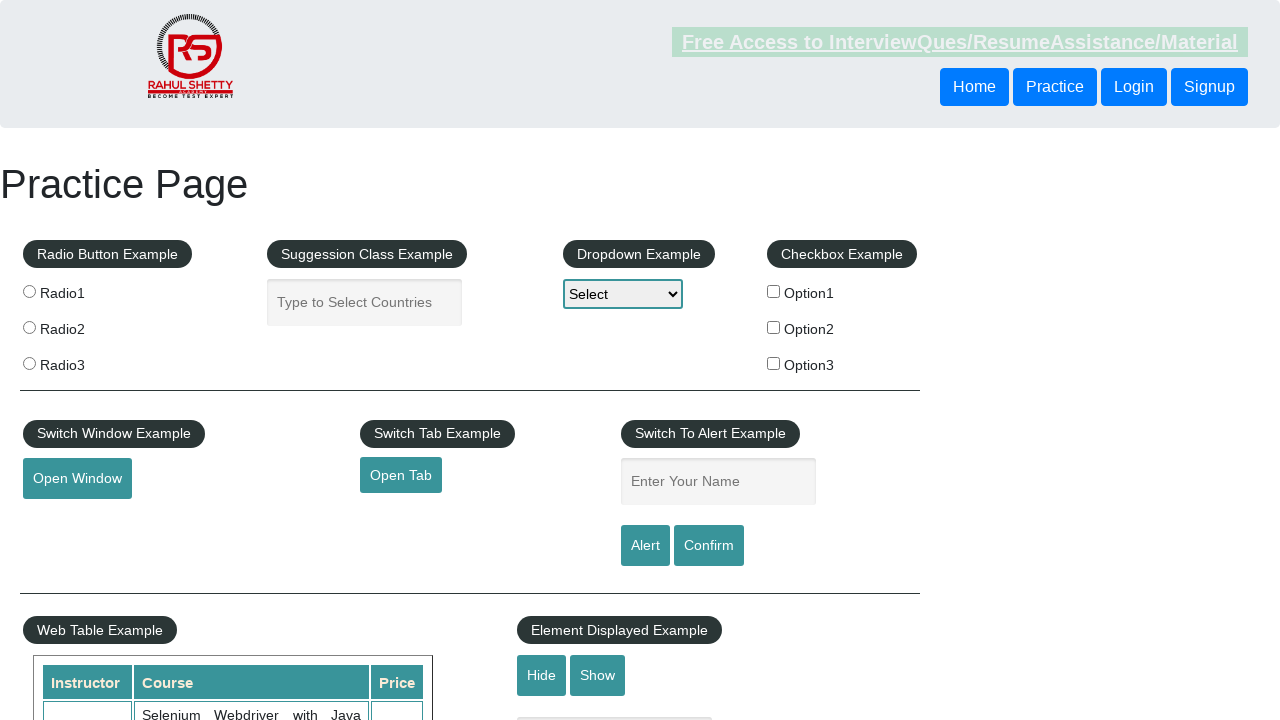

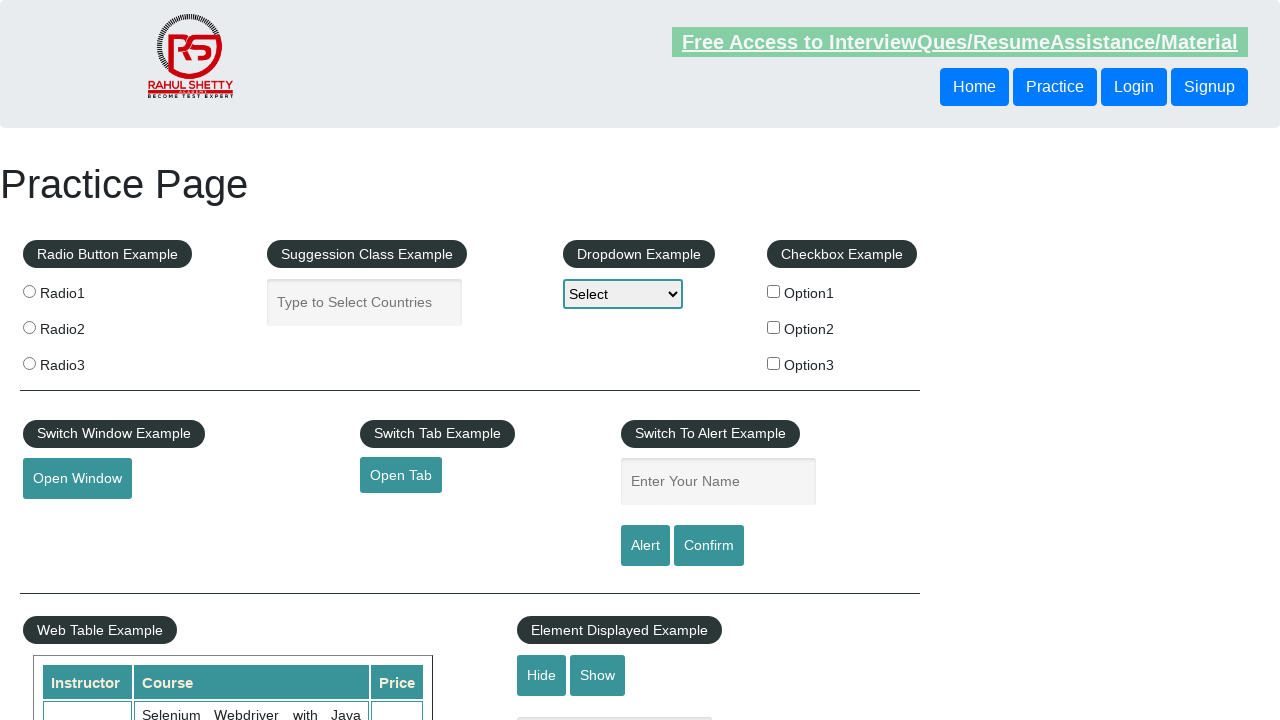